Tests browser window/tab handling by clicking a button that opens a new tab and switching to it

Starting URL: https://demoqa.com/browser-windows

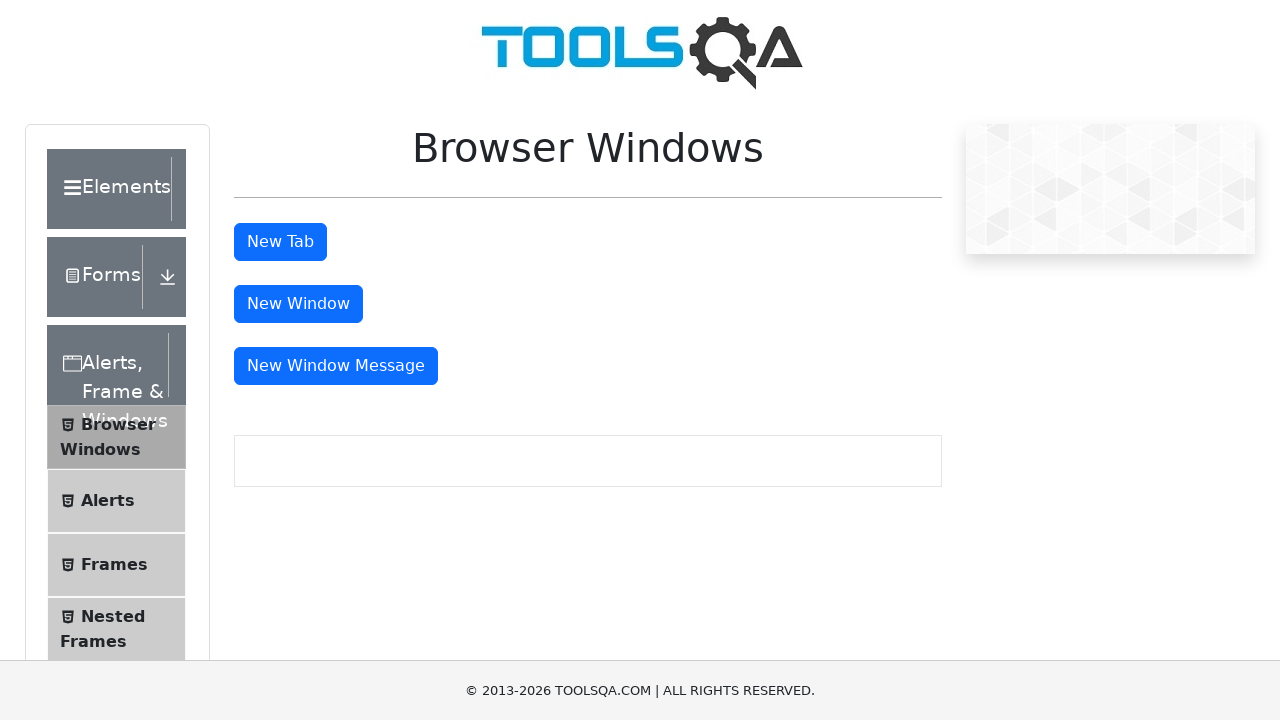

Clicked button to open new tab at (280, 242) on #tabButton
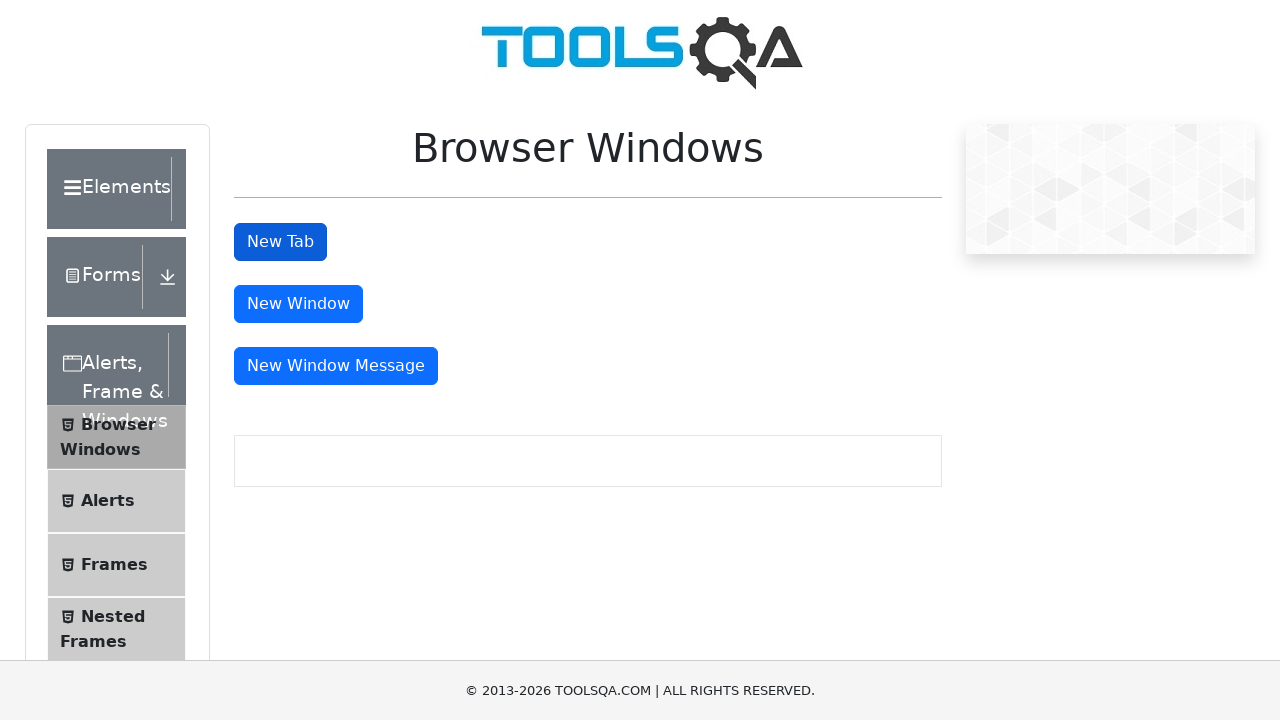

New tab reference captured
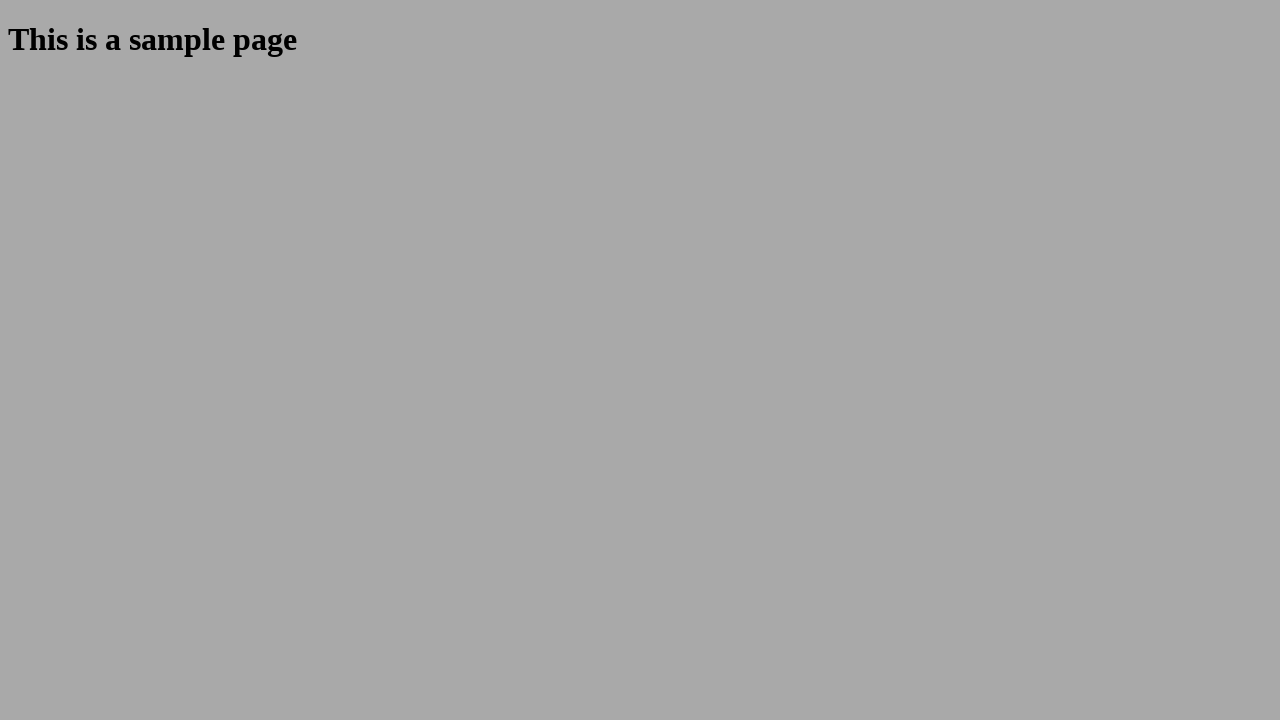

New tab finished loading
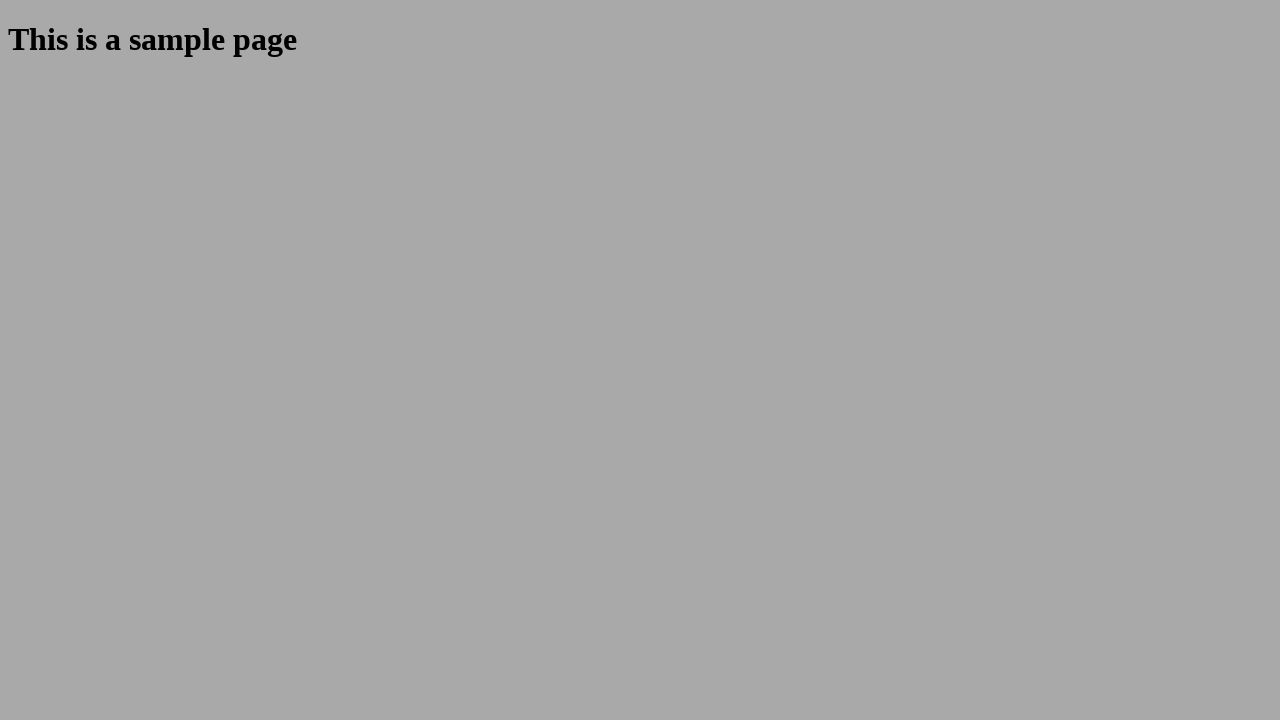

Verified new tab body element is present
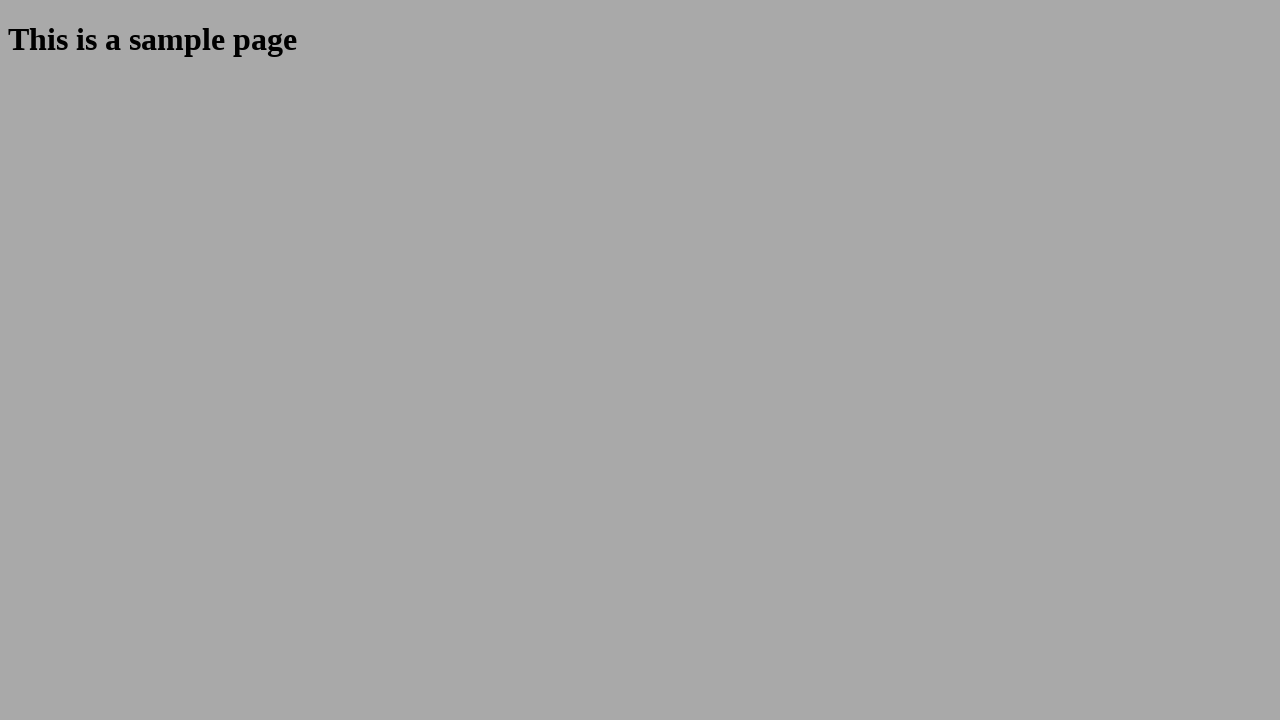

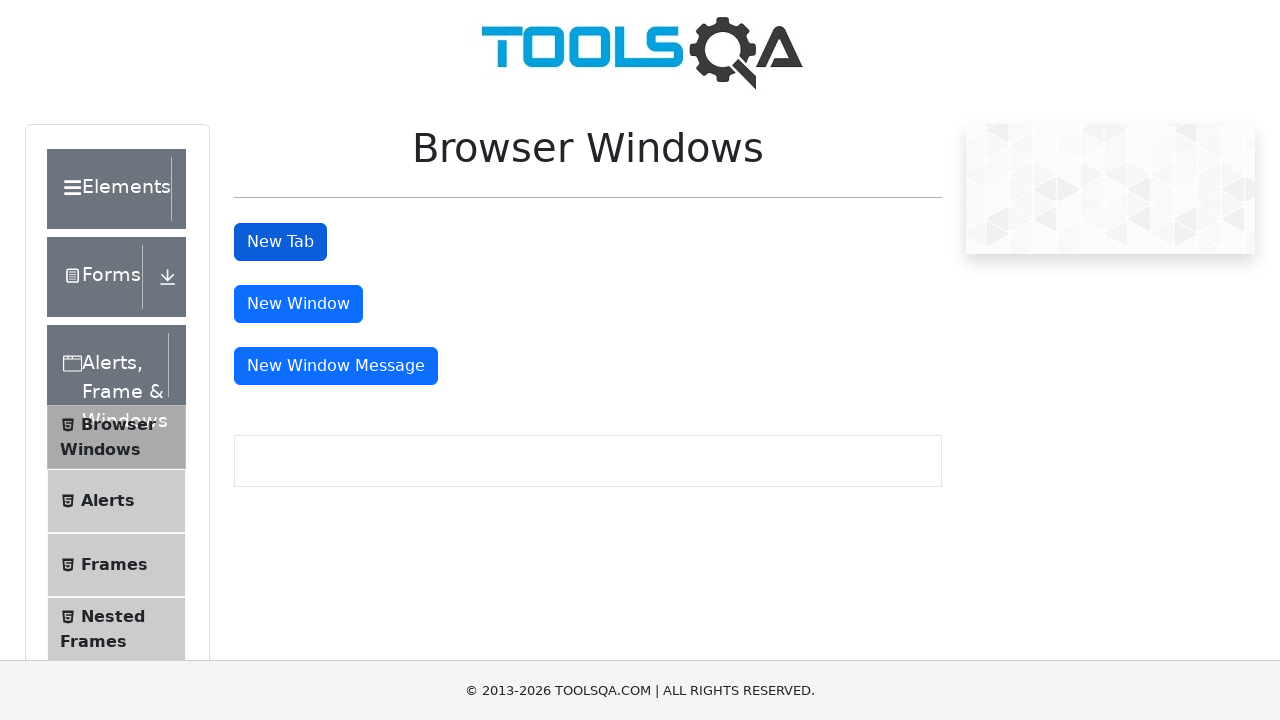